Tests that entering 'hello' shows 1 word count

Starting URL: https://wordcounter.net/

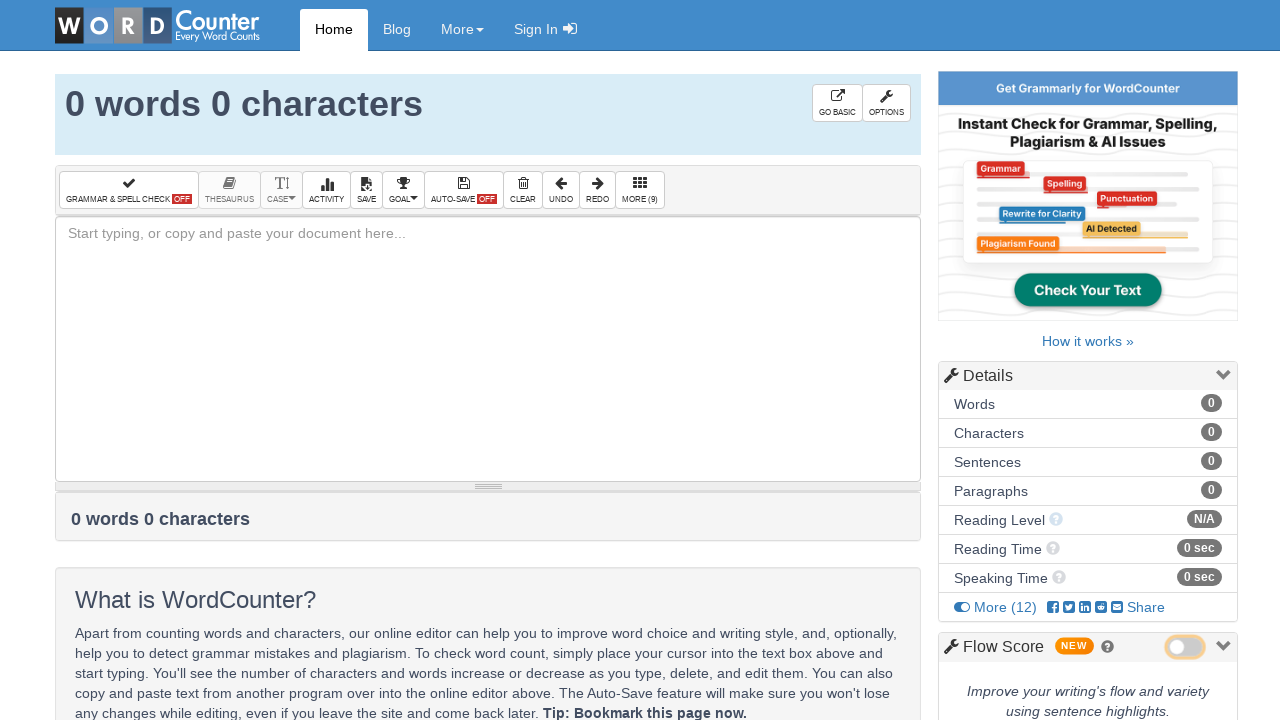

Filled text field with 'hello' on #box
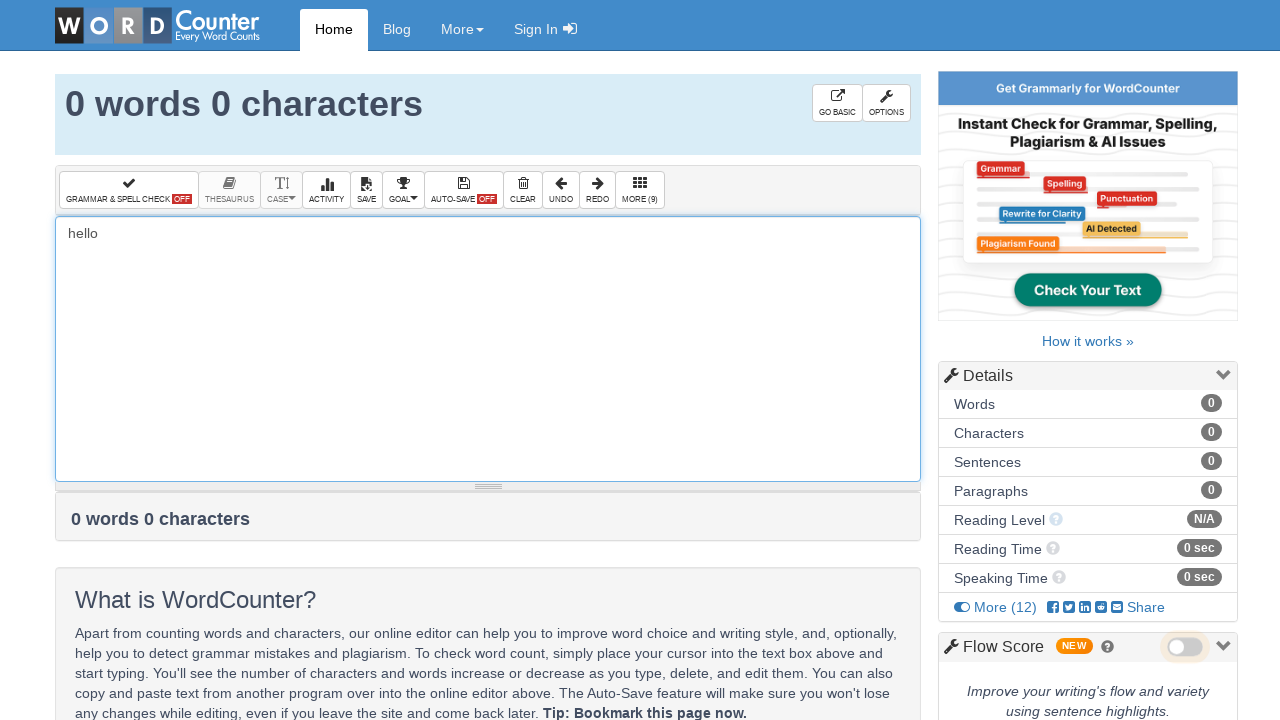

Word count element appeared after input
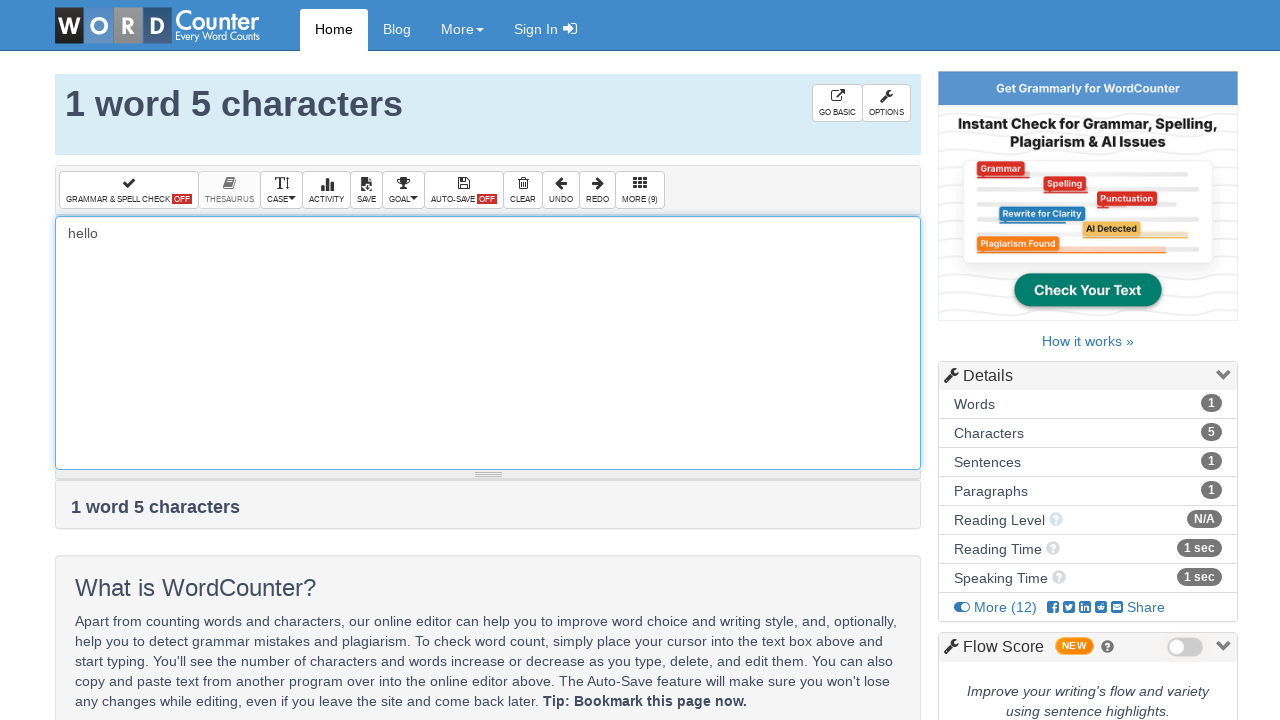

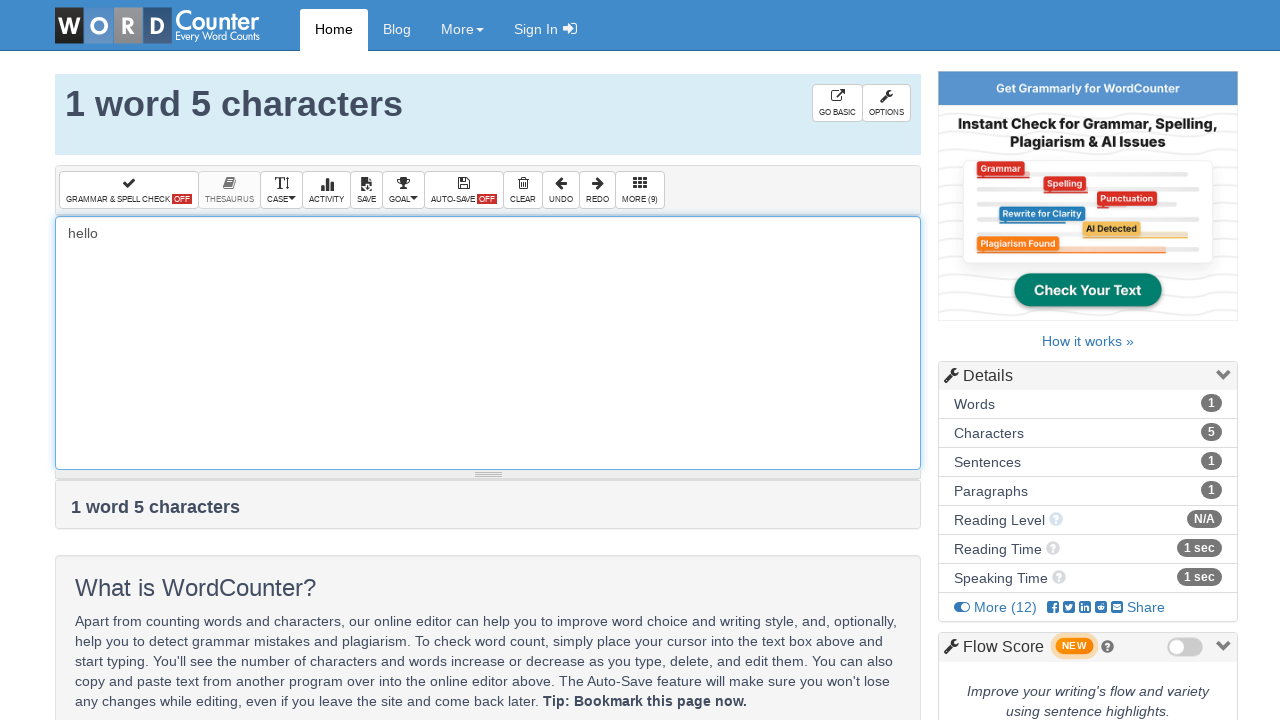